Navigates to the Heroku test app homepage and clicks on the "Drag and Drop" link to navigate to that page

Starting URL: https://the-internet.herokuapp.com/

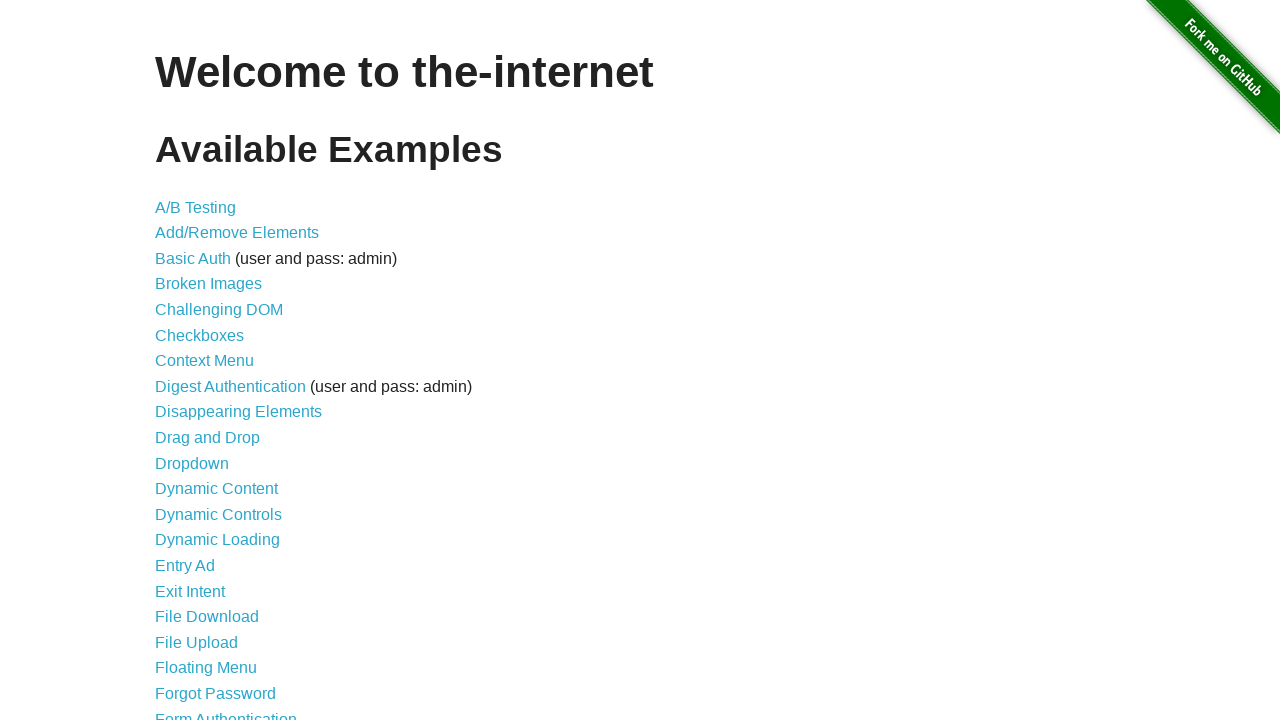

Navigated to Heroku test app homepage
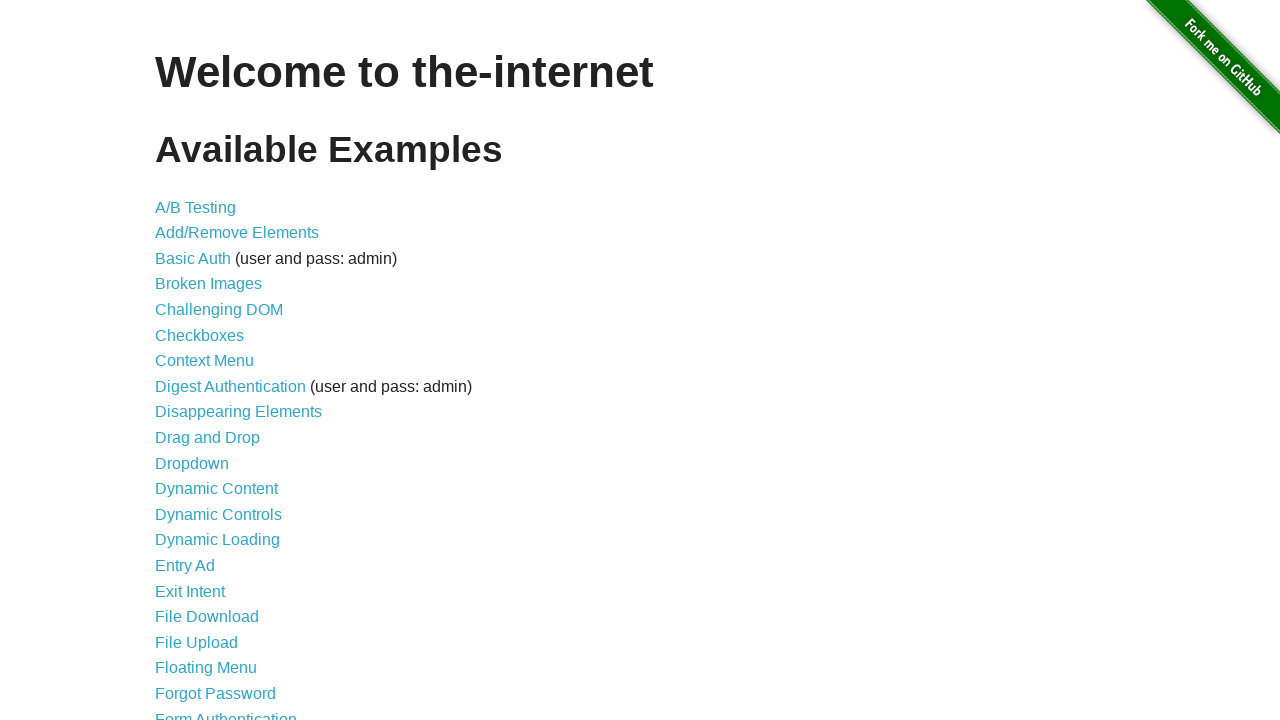

Clicked on the Drag and Drop link at (208, 438) on a:has-text('Drag and Drop')
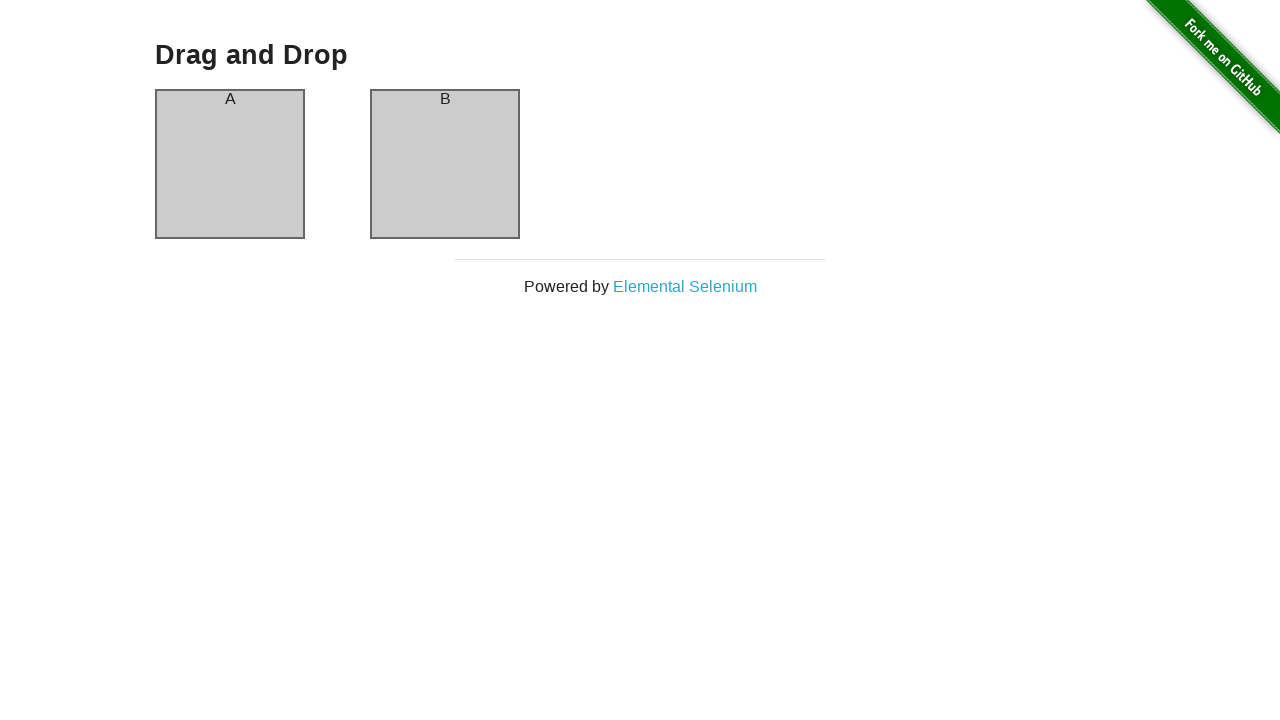

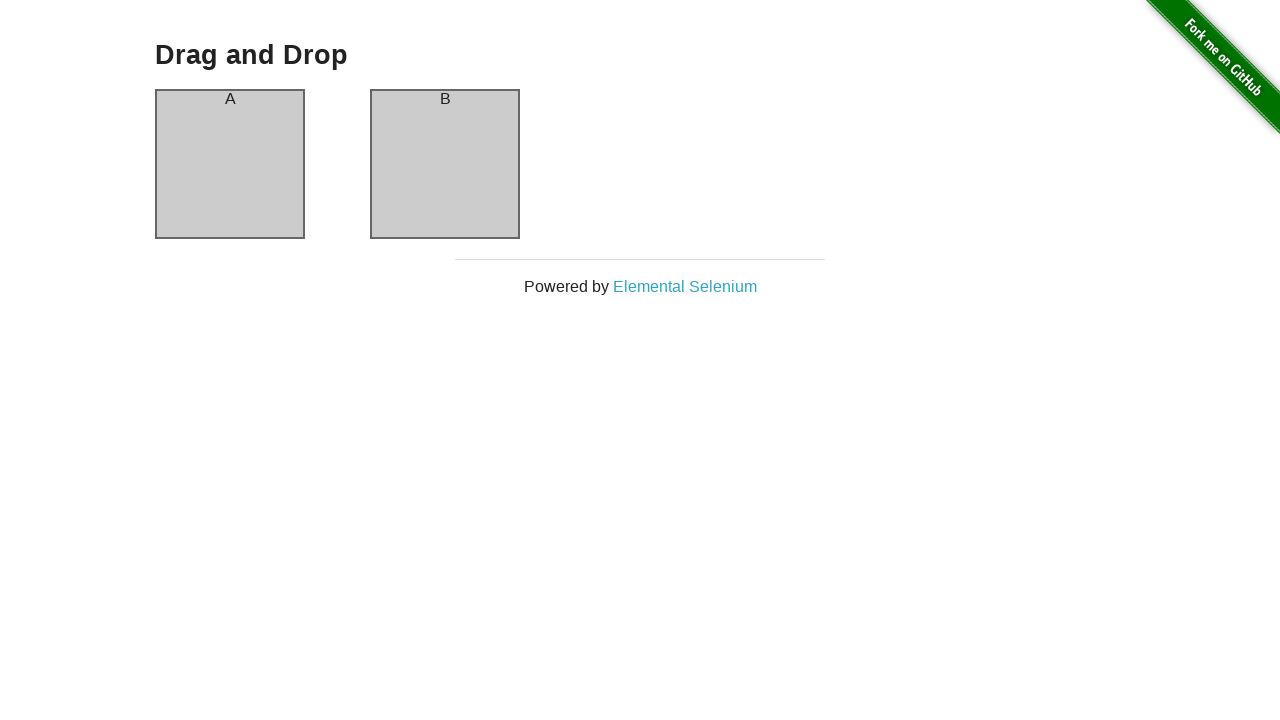